Tests different click types on buttons including double-click, right-click (context click), and regular click, then verifies that the corresponding confirmation messages appear.

Starting URL: https://demoqa.com/buttons

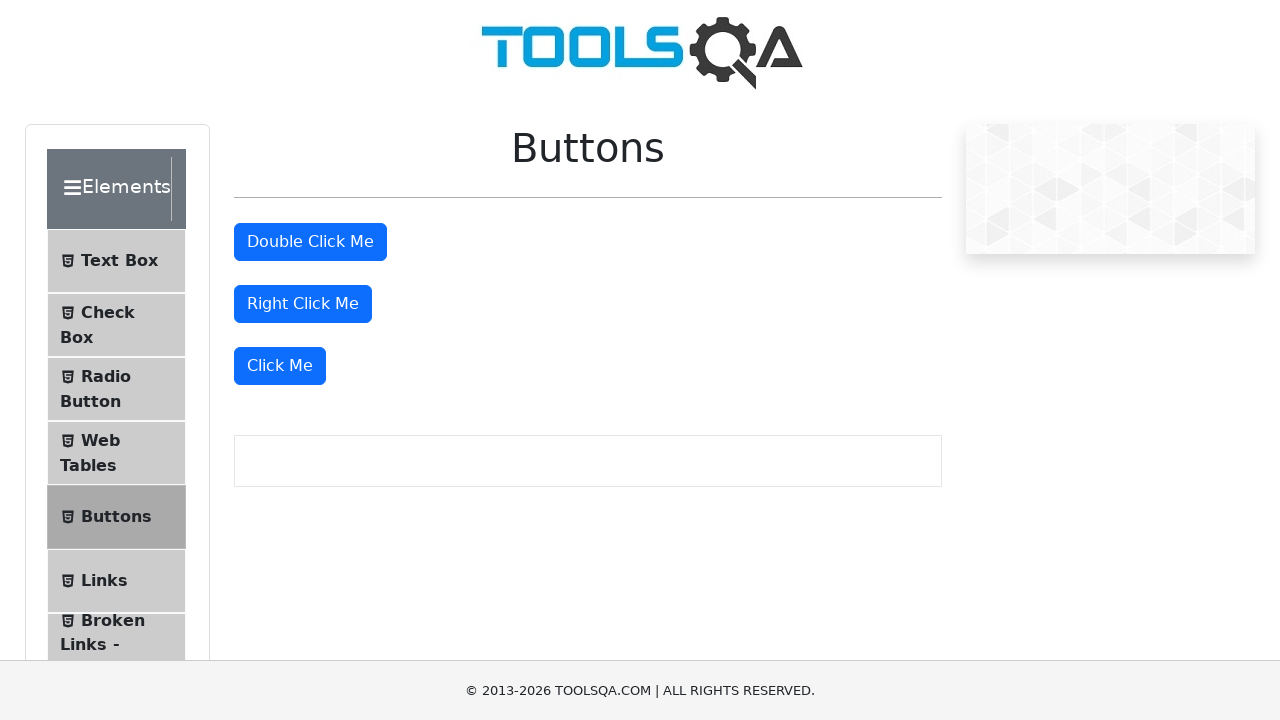

Double-clicked the double click button at (310, 242) on #doubleClickBtn
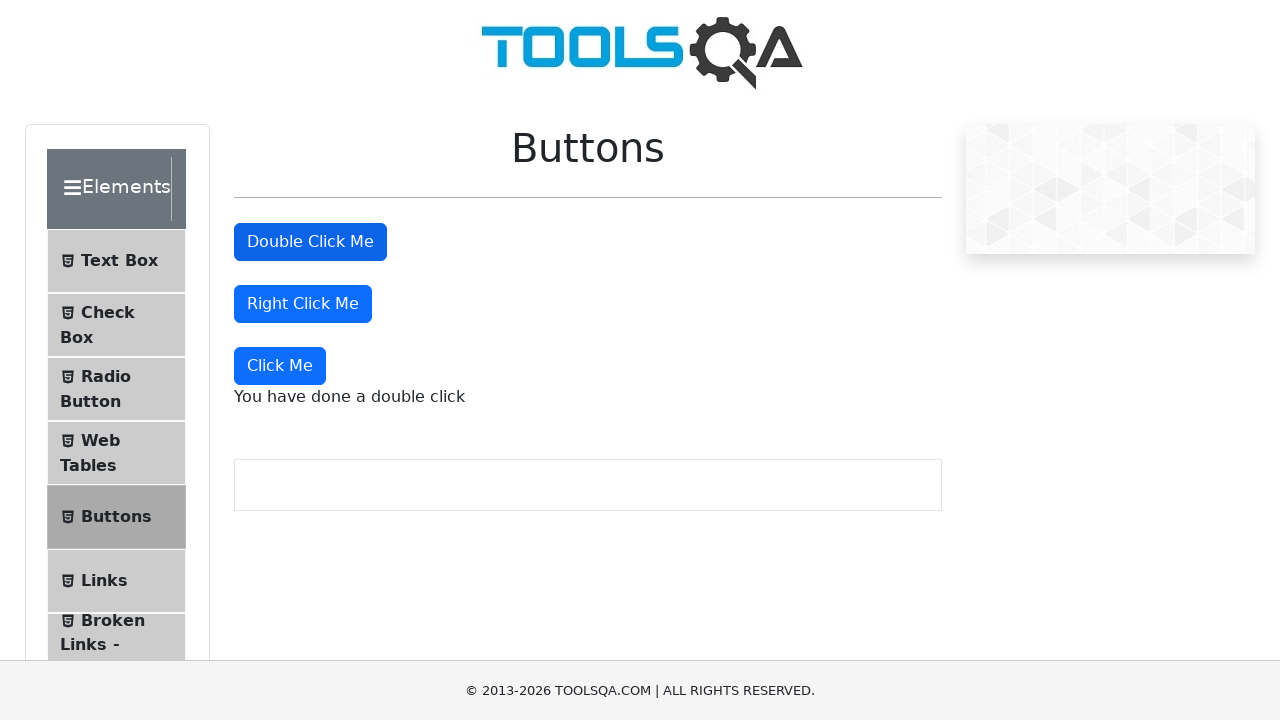

Right-clicked the right click button at (303, 304) on #rightClickBtn
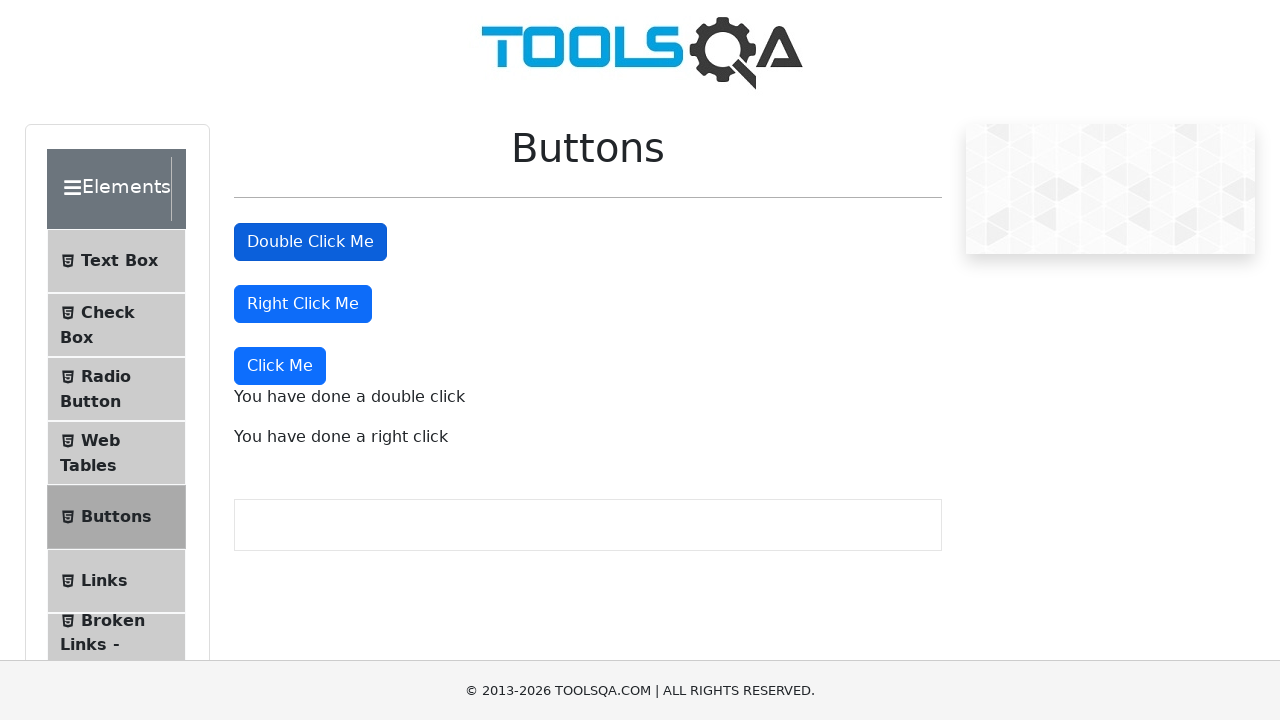

Clicked the 'Click Me' button at (280, 366) on xpath=//button[text()='Click Me']
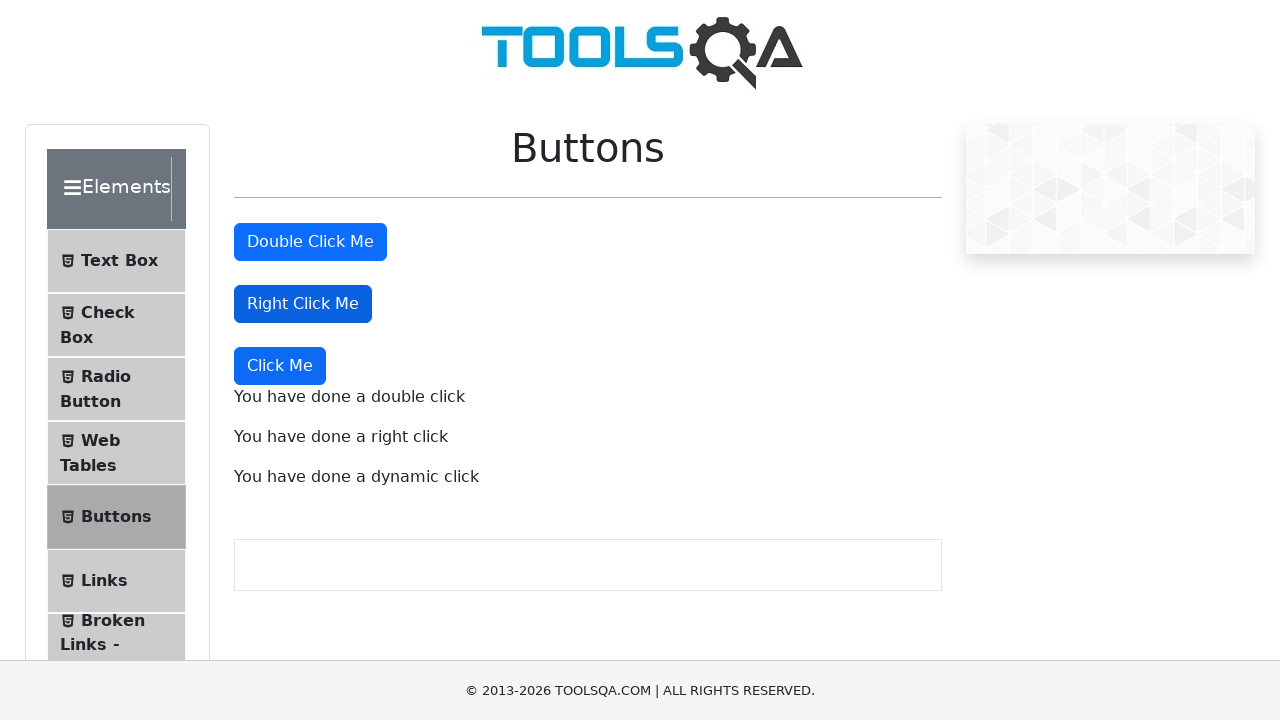

Double click confirmation message appeared
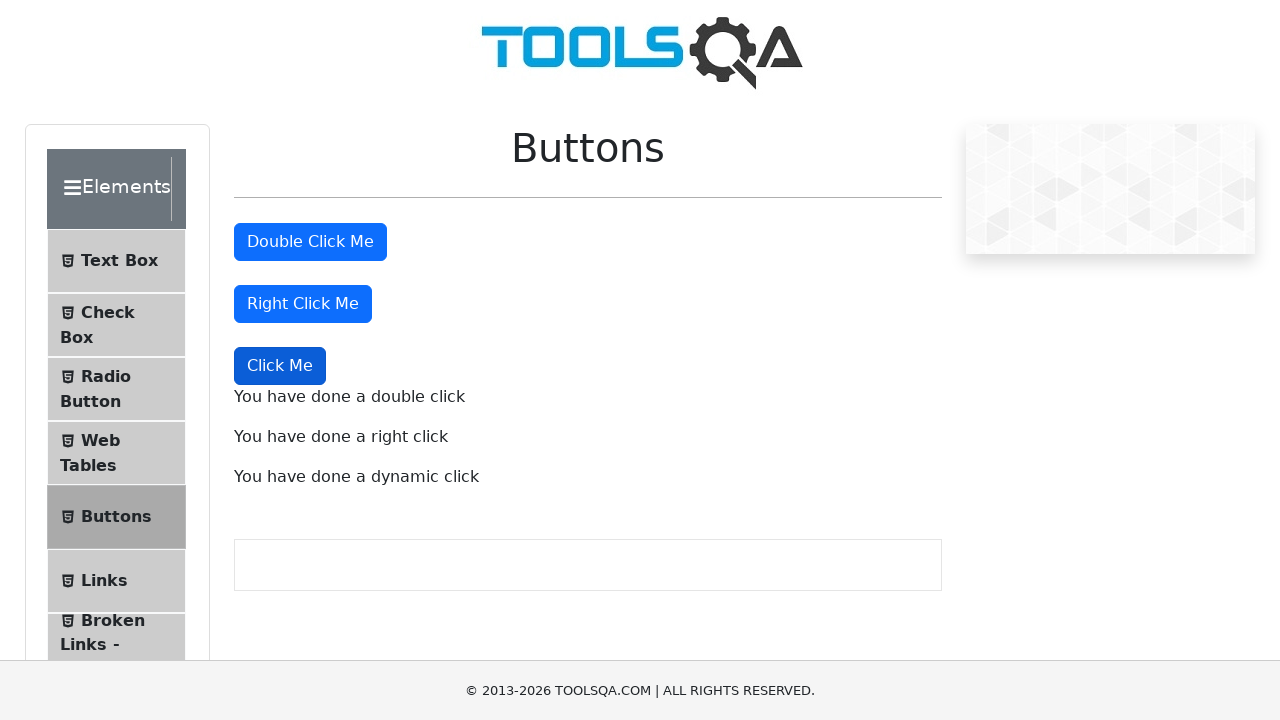

Right click confirmation message appeared
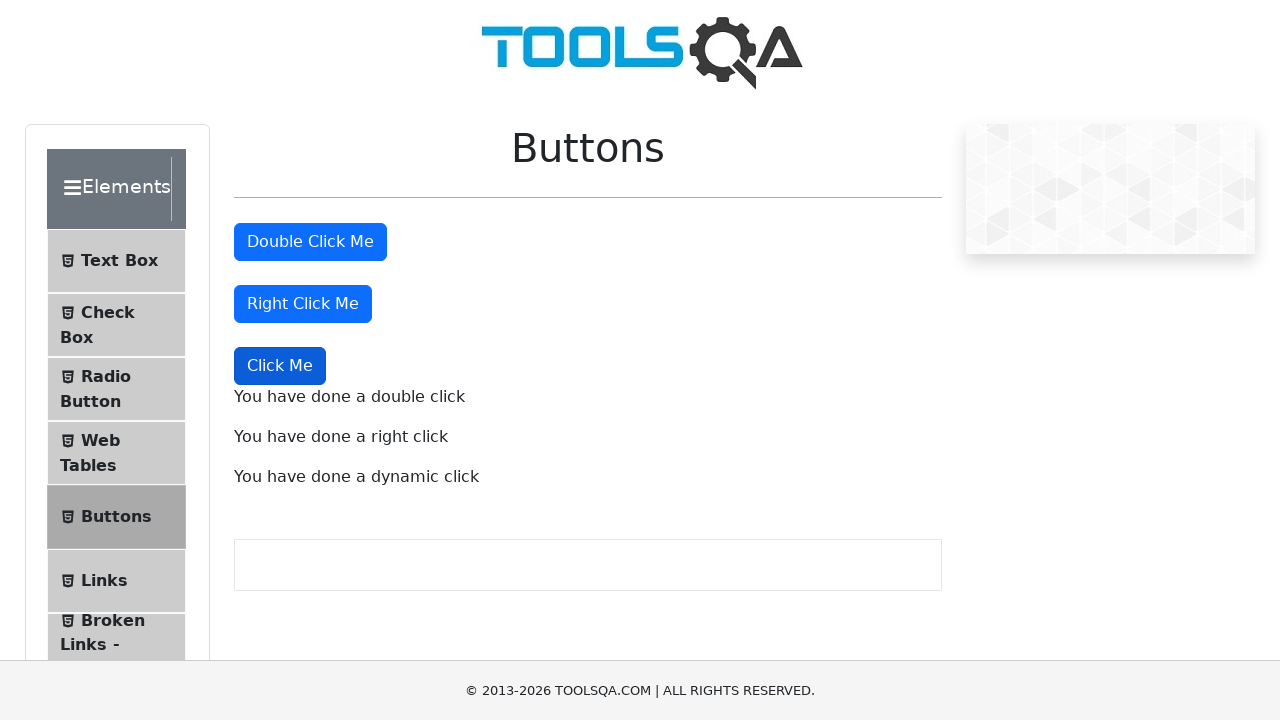

Dynamic click confirmation message appeared
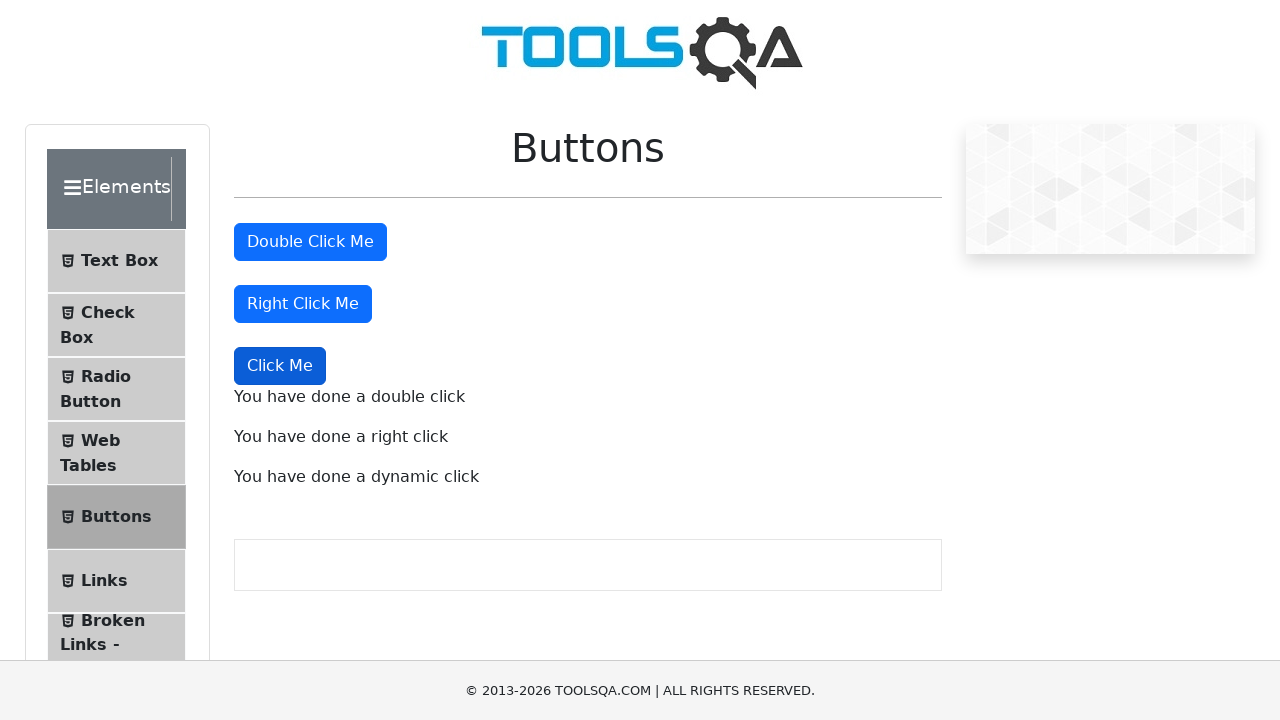

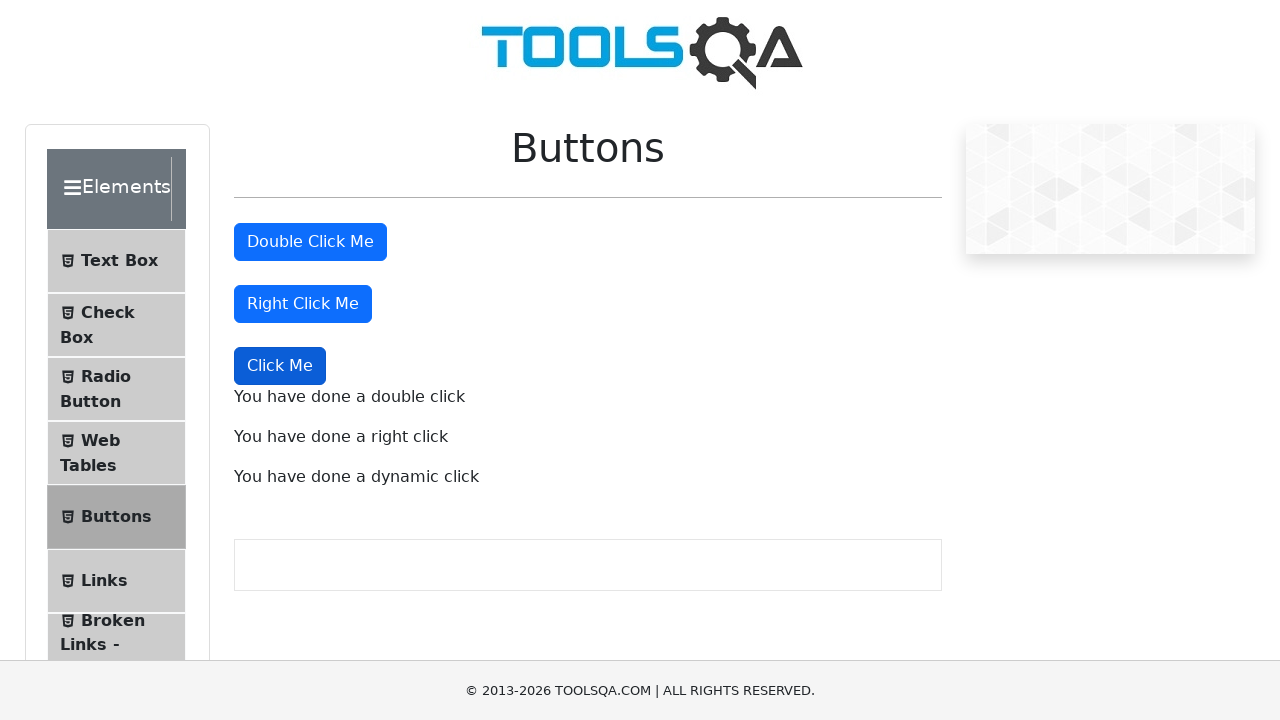